Tests checkbox functionality by verifying initial states and toggling checkboxes to confirm selection changes

Starting URL: http://practice.cydeo.com/checkboxes

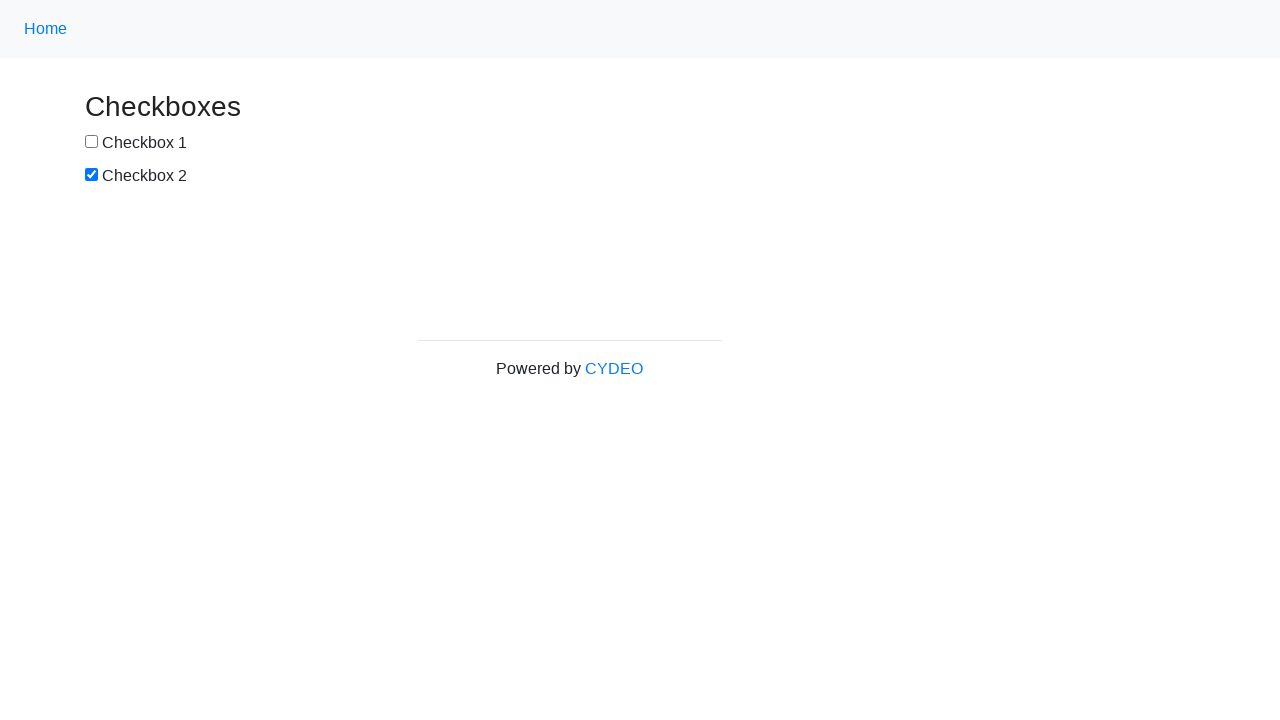

Located checkbox 1 element
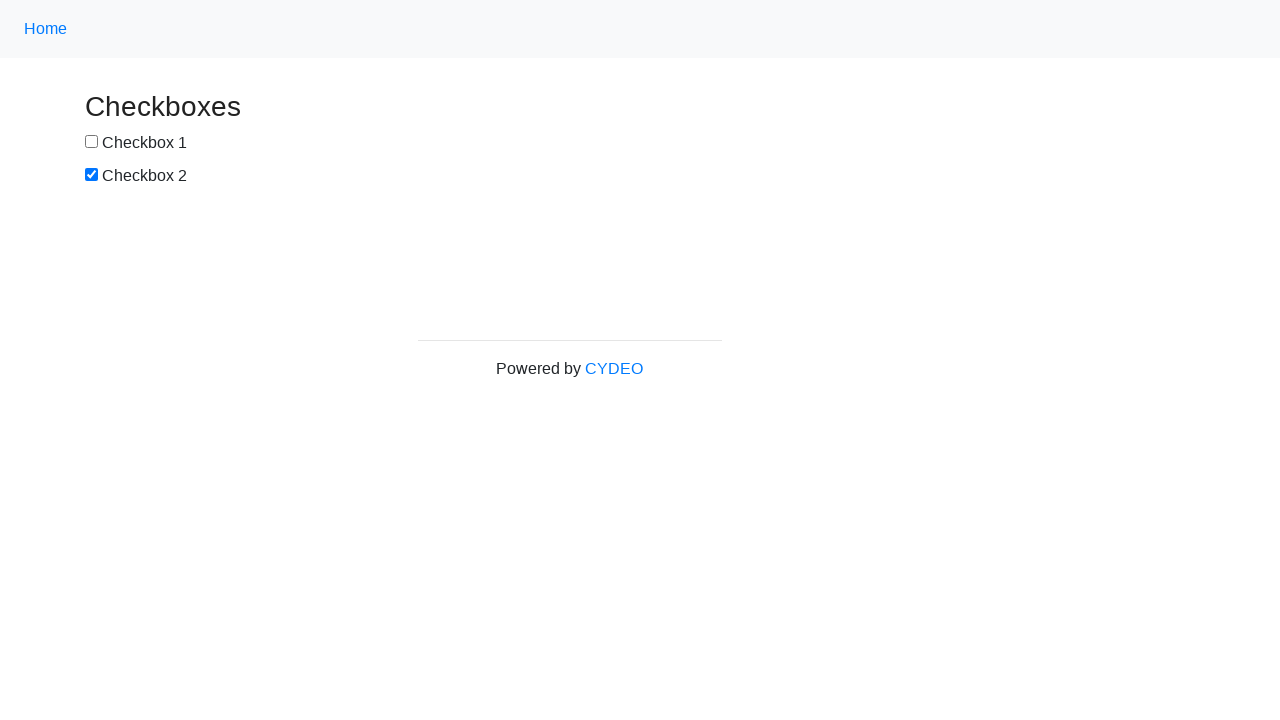

Verified checkbox 1 is unchecked by default
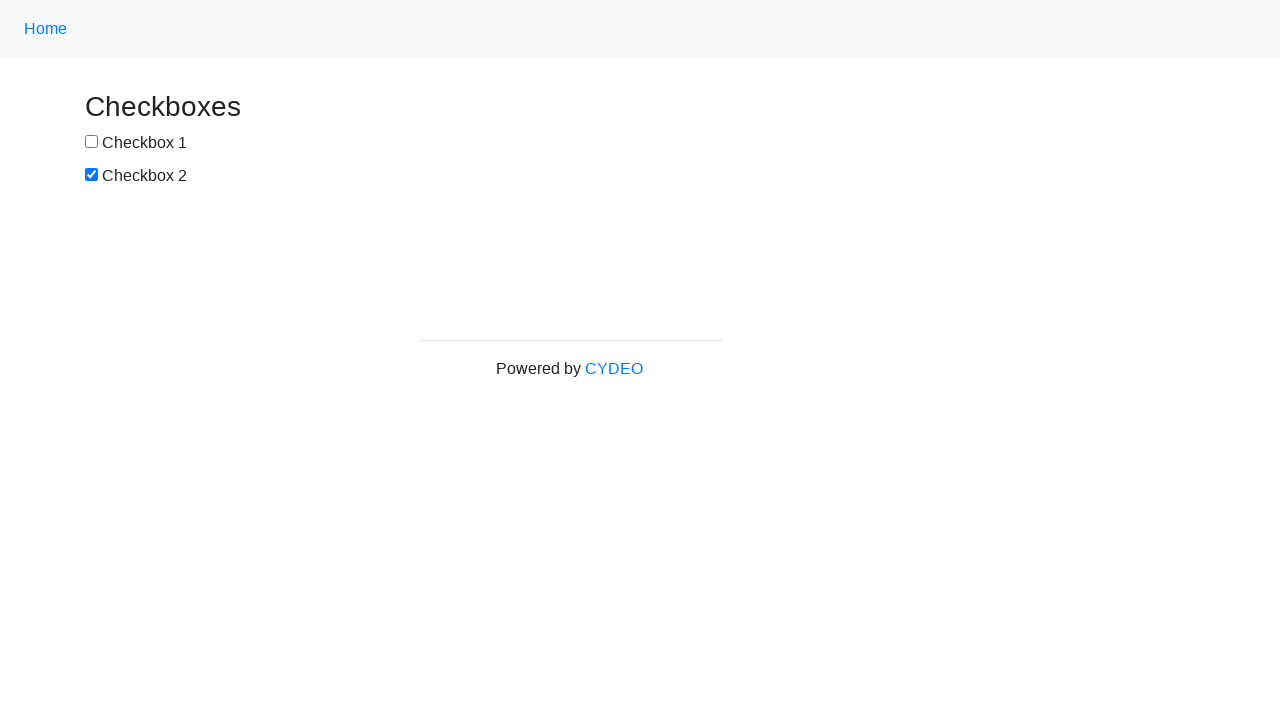

Located checkbox 2 element
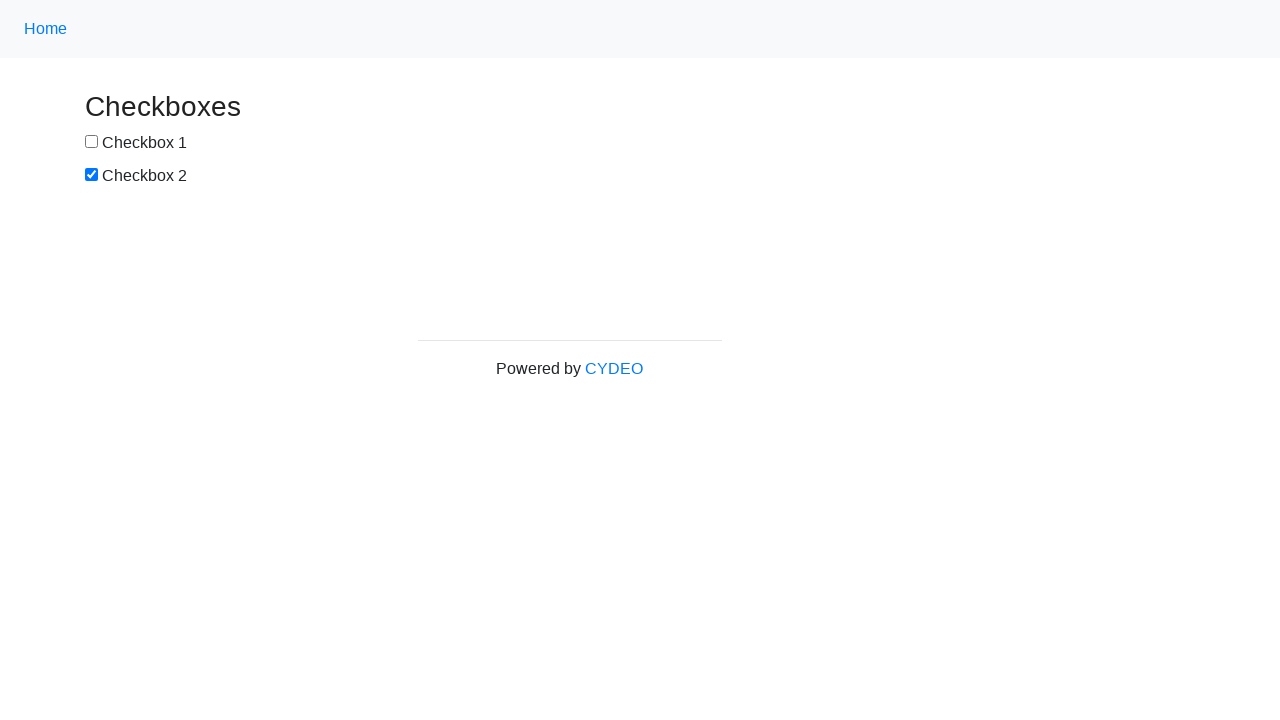

Verified checkbox 2 is checked by default
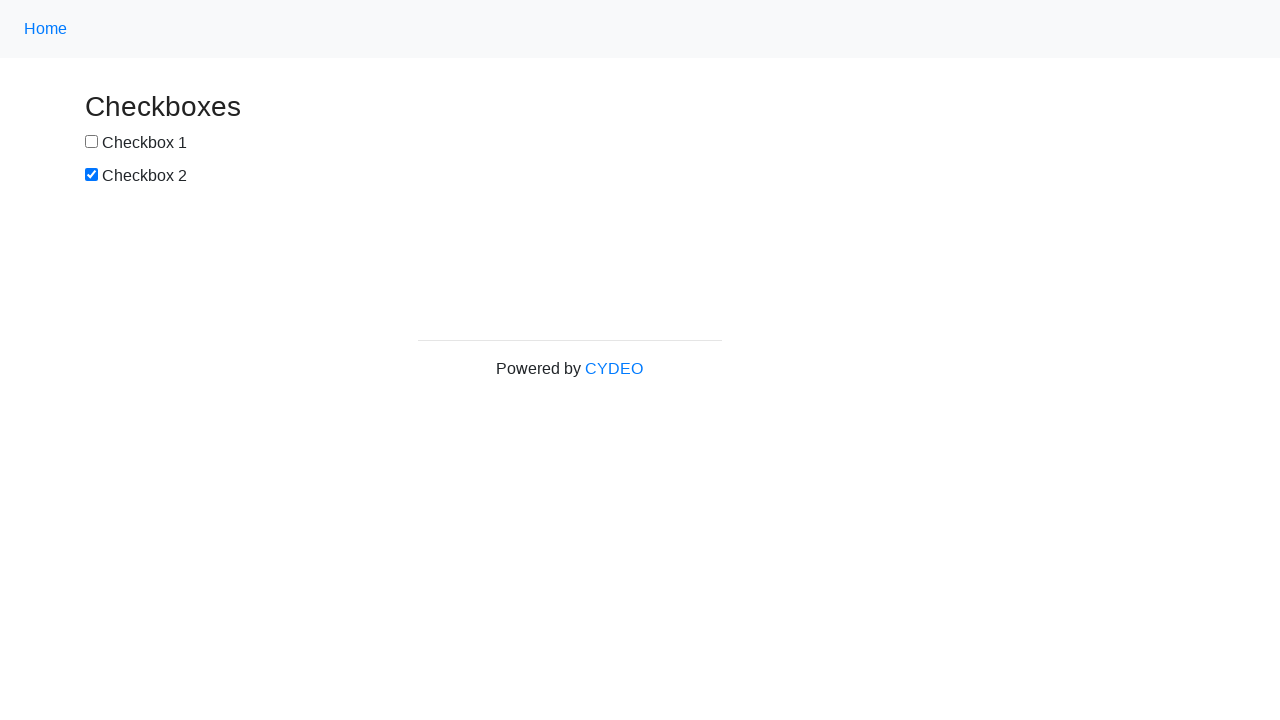

Clicked checkbox 1 to select it at (92, 142) on xpath=//input[@name='checkbox1']
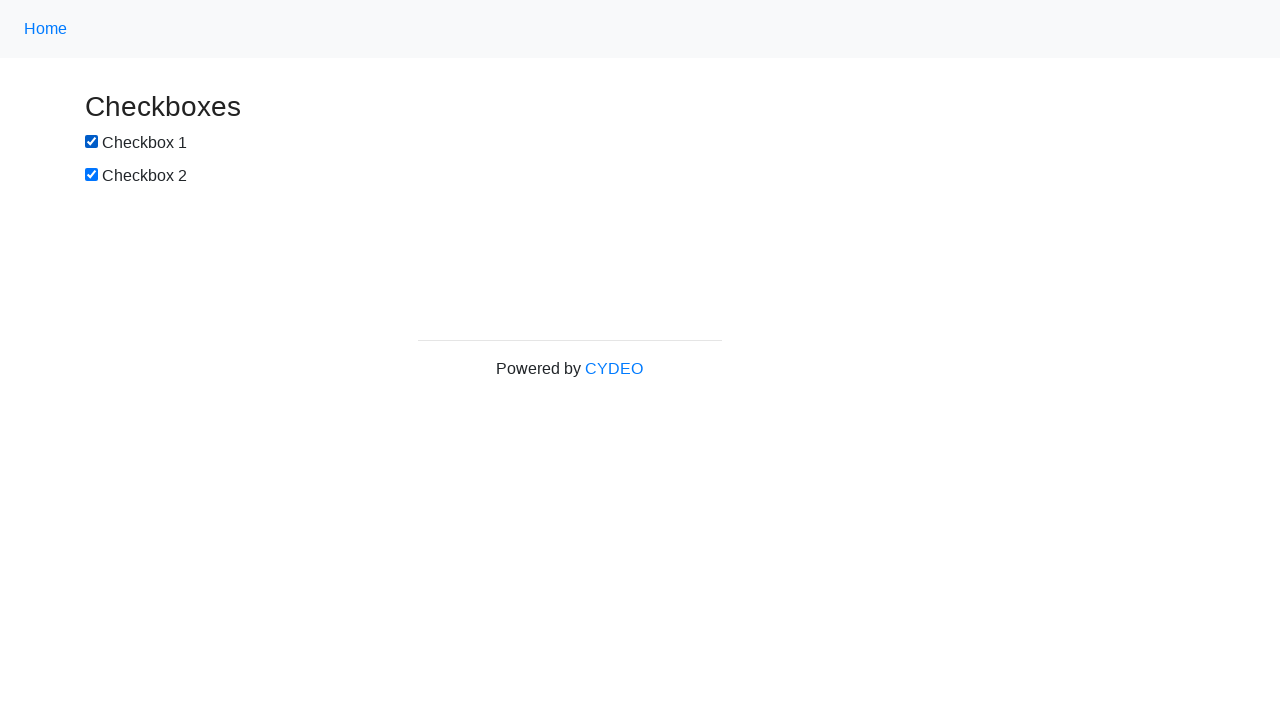

Clicked checkbox 2 to deselect it at (92, 175) on xpath=//input[@name='checkbox2']
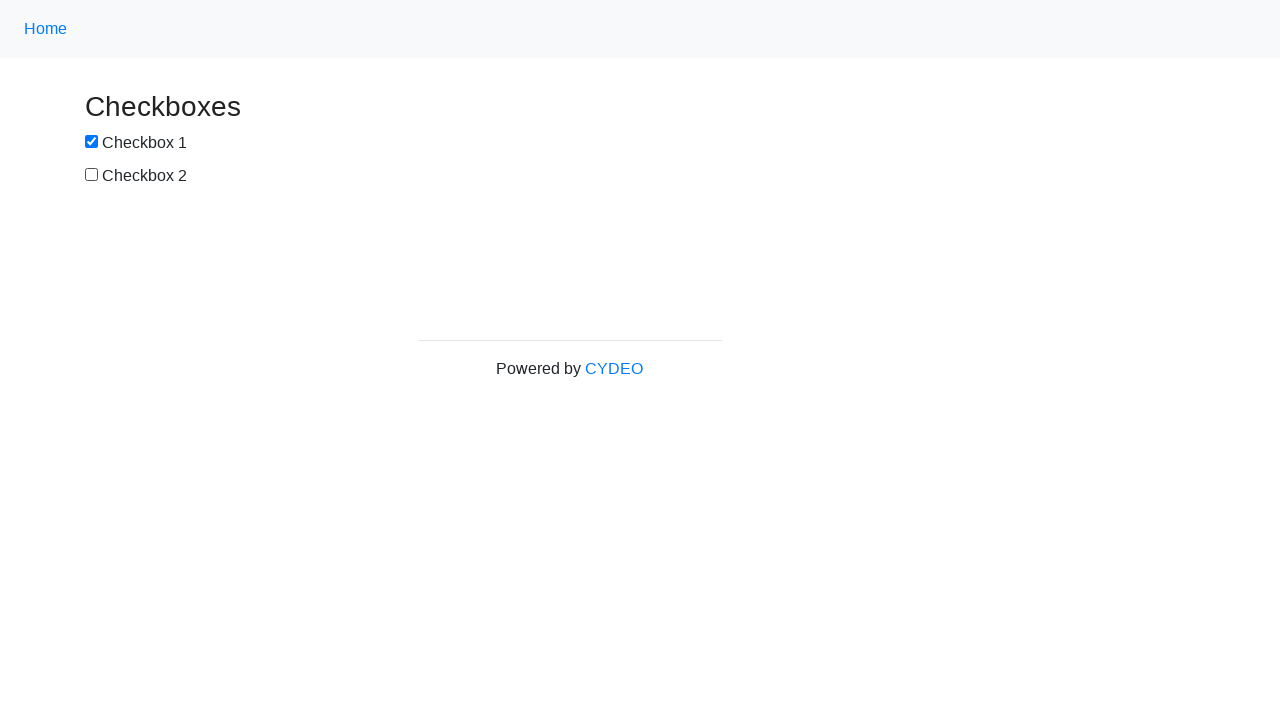

Verified checkbox 1 is now checked after clicking
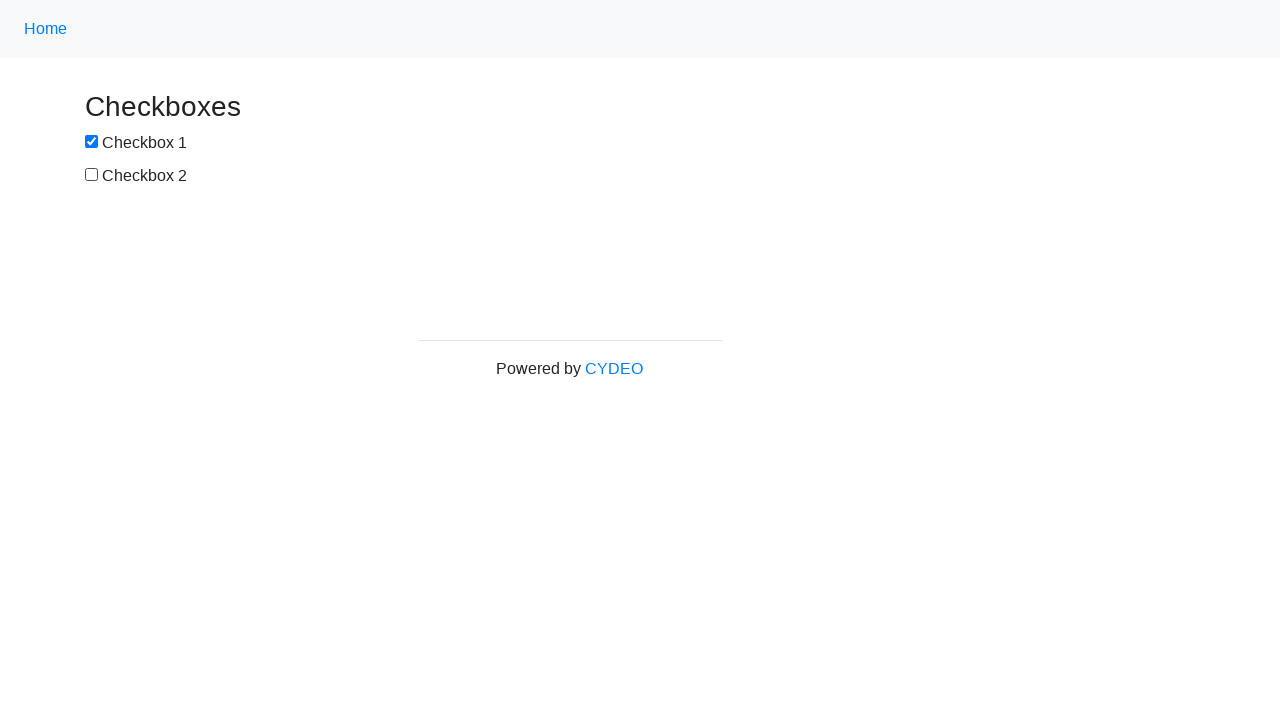

Verified checkbox 2 is now unchecked after clicking
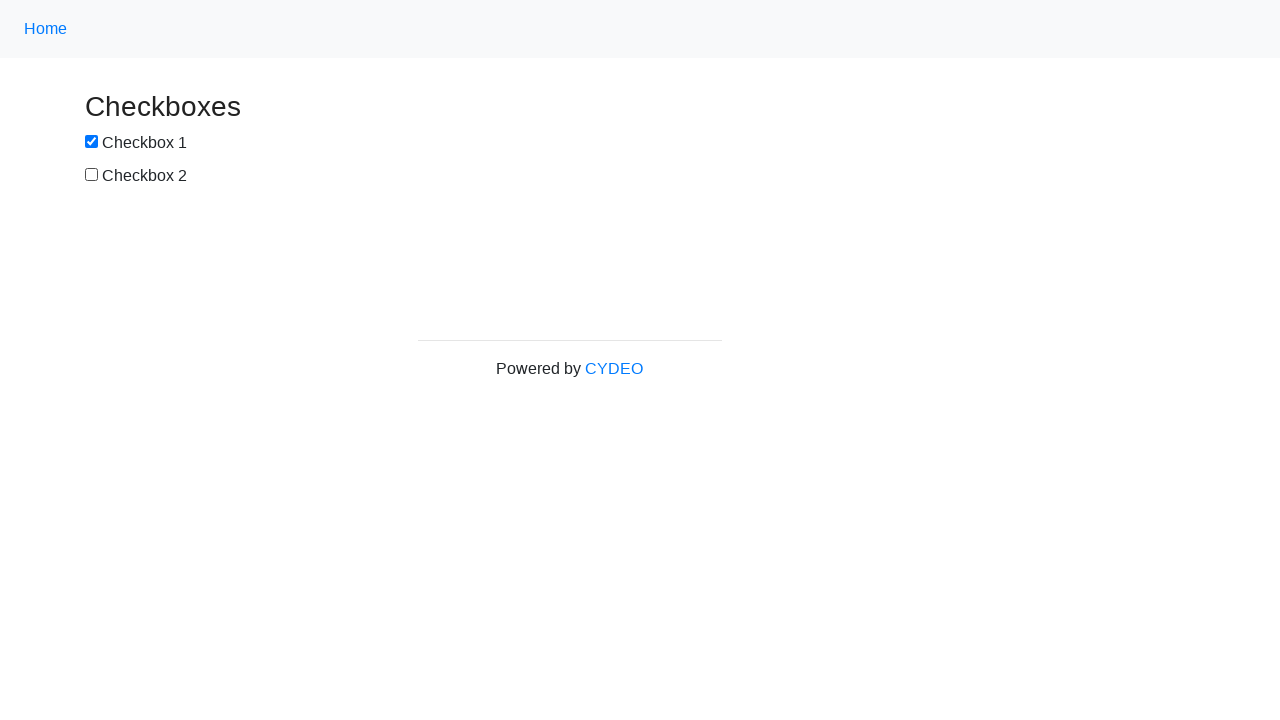

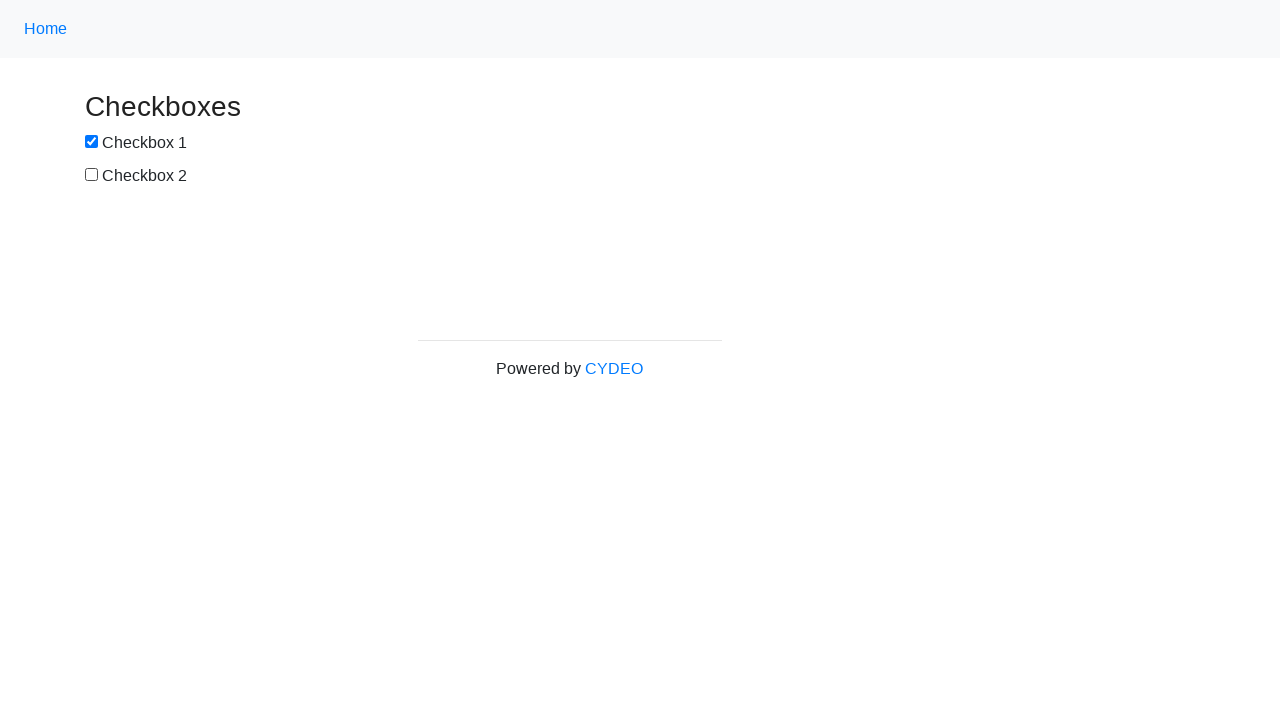